Tests registration form validation when email field is empty, expecting an incomplete data error message

Starting URL: https://web.1000startupdigital.id/authorization/registration/

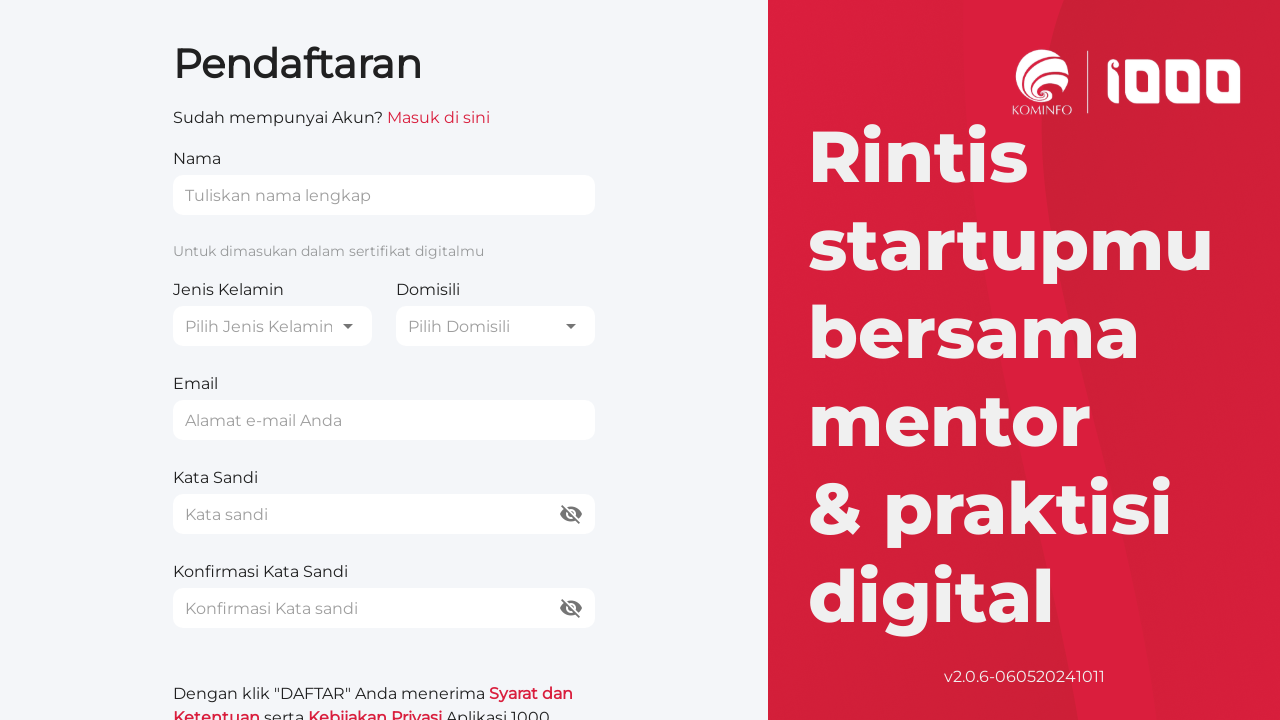

Filled name field with 'Email Kosong' on internal:attr=[placeholder="Tuliskan nama lengkap"i]
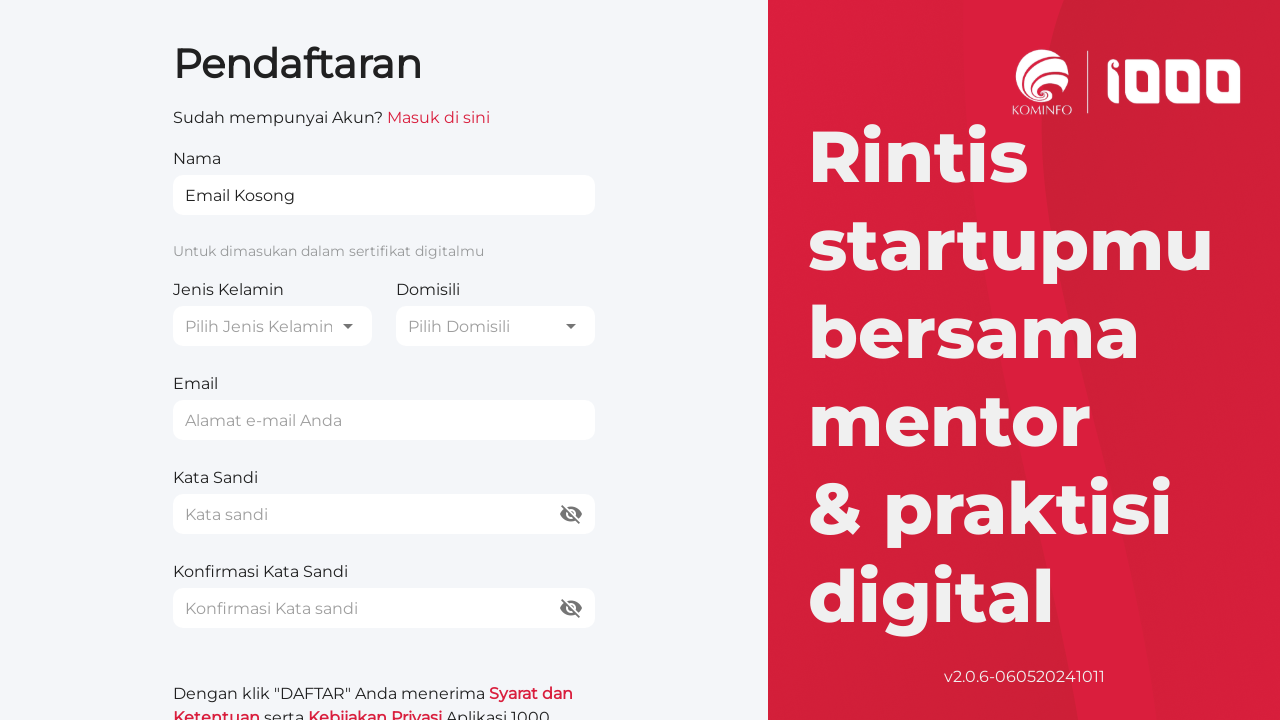

Clicked gender dropdown button at (272, 326) on internal:role=button >> nth=0
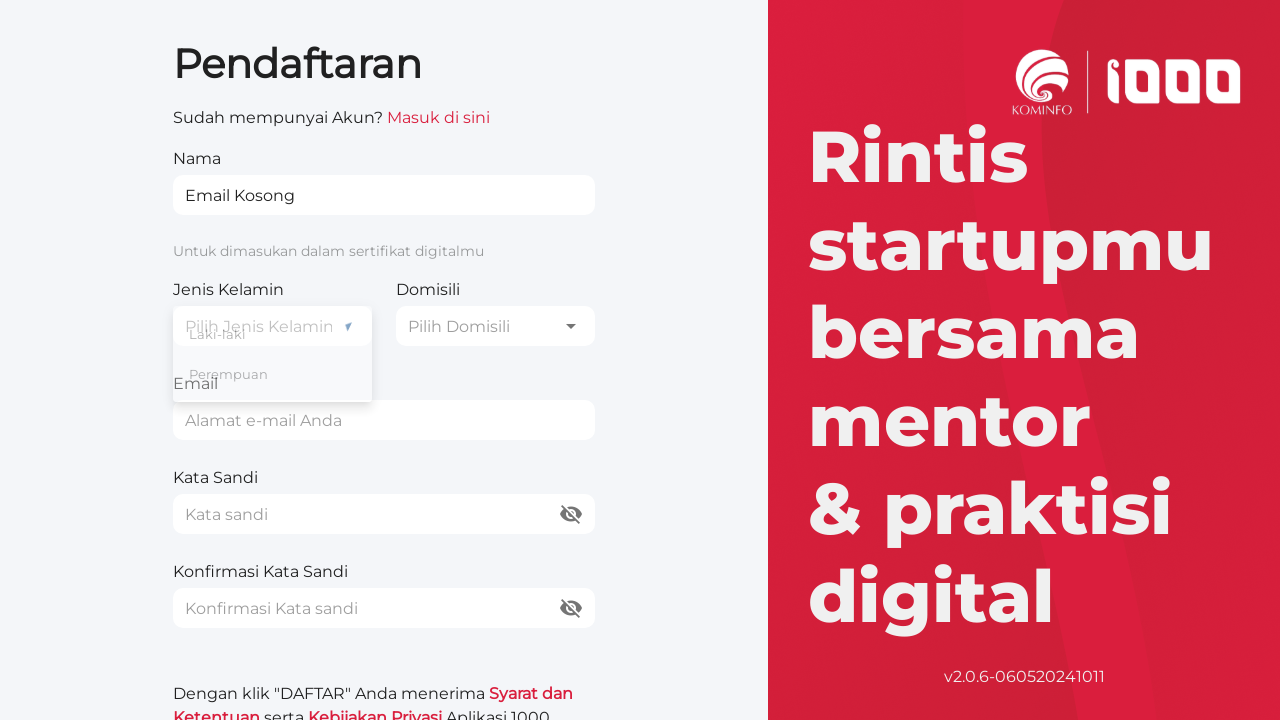

Selected 'laki-laki' as gender at (272, 334) on internal:text="laki-laki"i
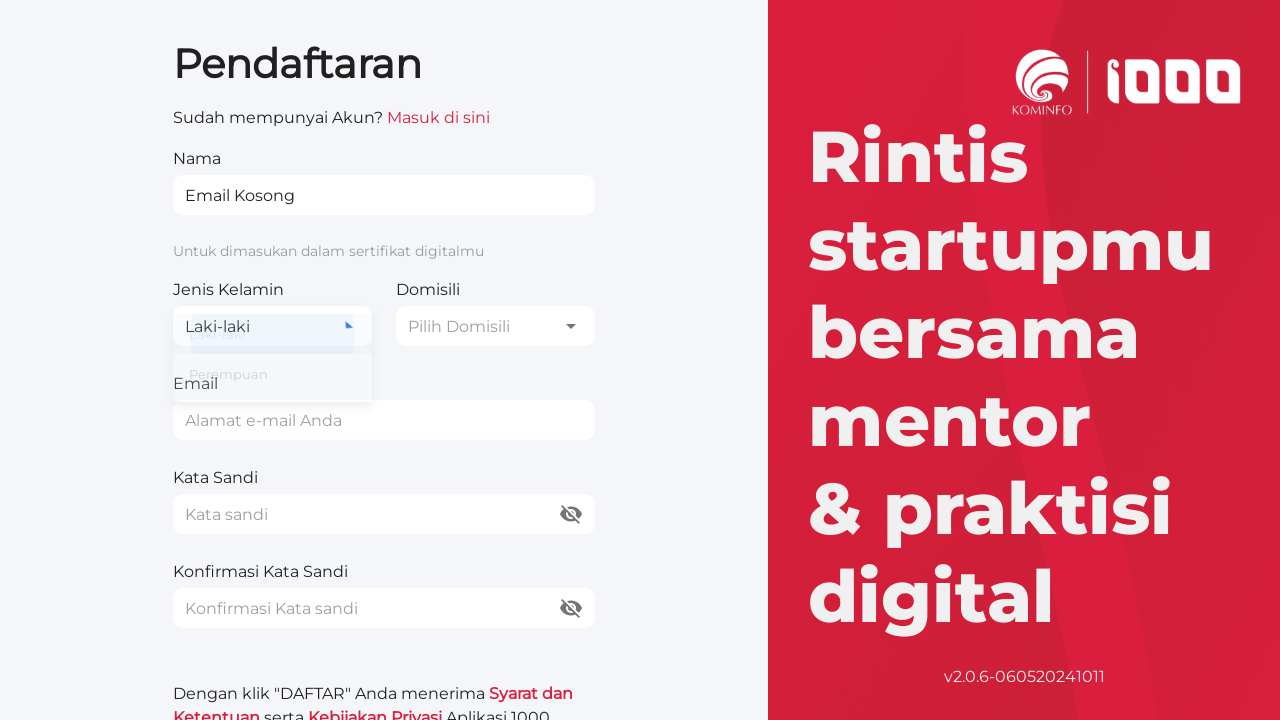

Clicked domicile dropdown at (571, 326) on internal:role=combobox >> i
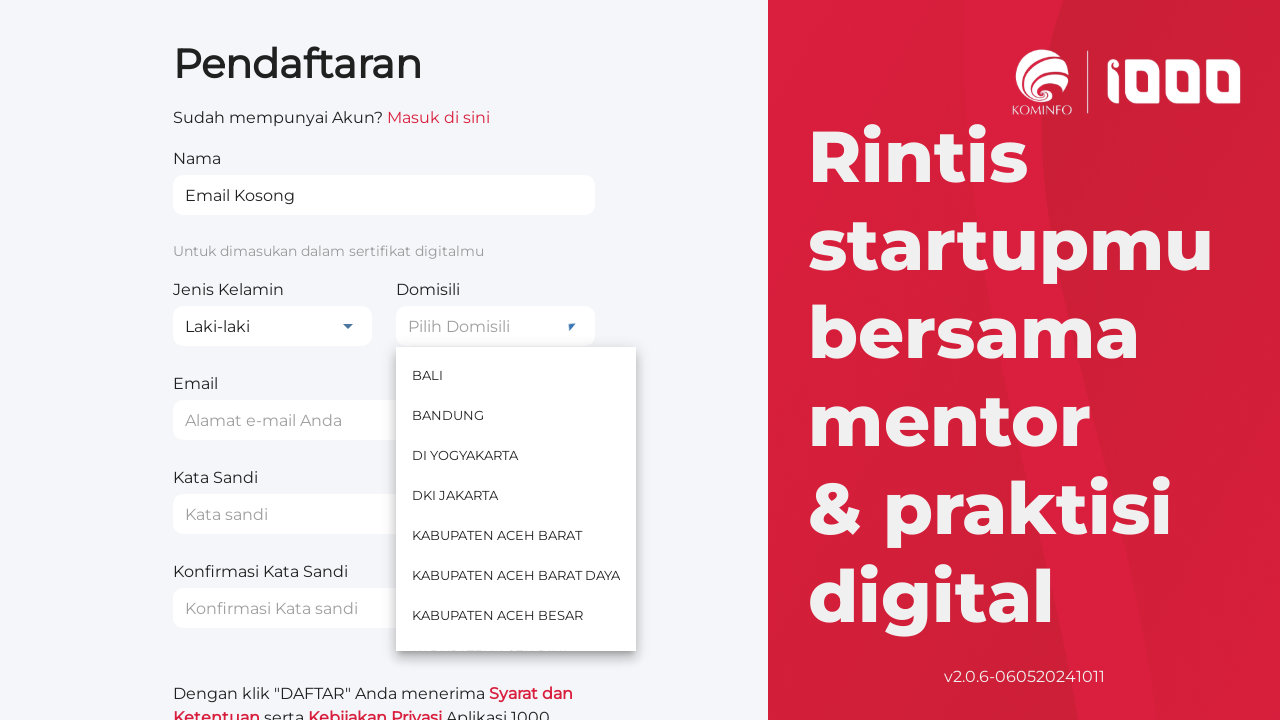

Selected 'BALI' as domicile at (516, 375) on internal:text="BALI"i
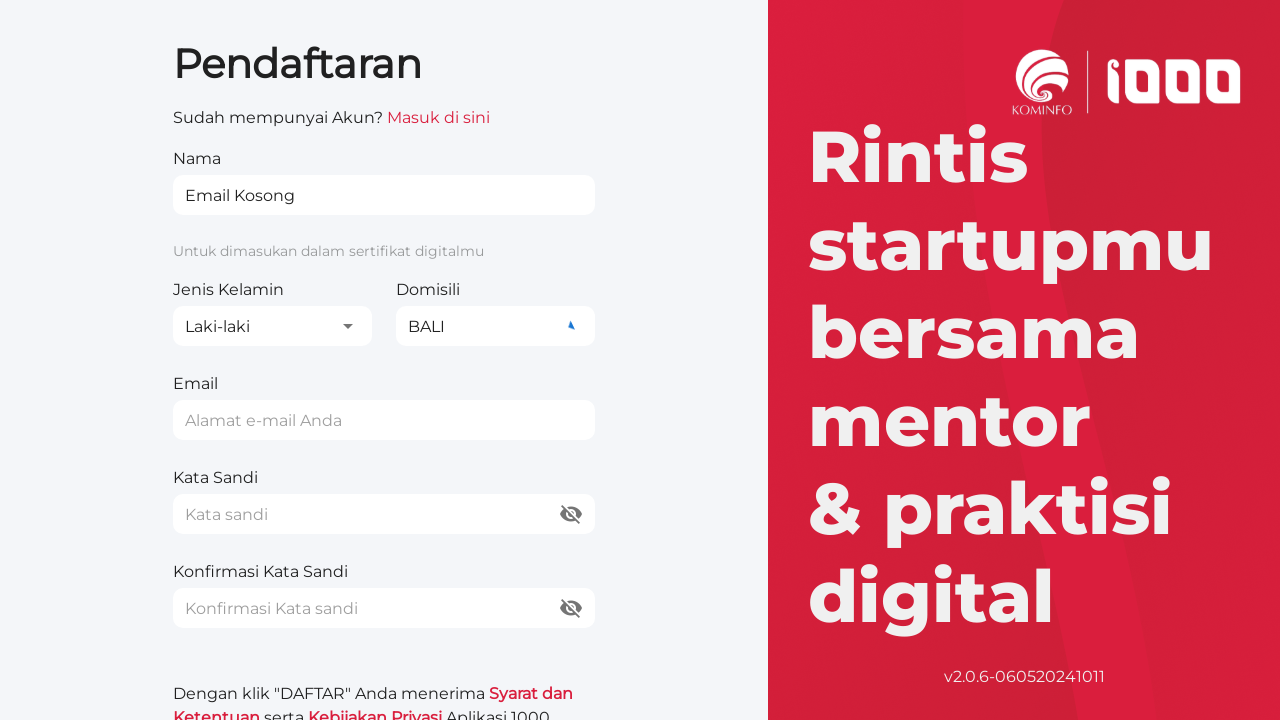

Filled password field with 'cobacoba', leaving email empty on internal:attr=[placeholder="Kata sandi"s]
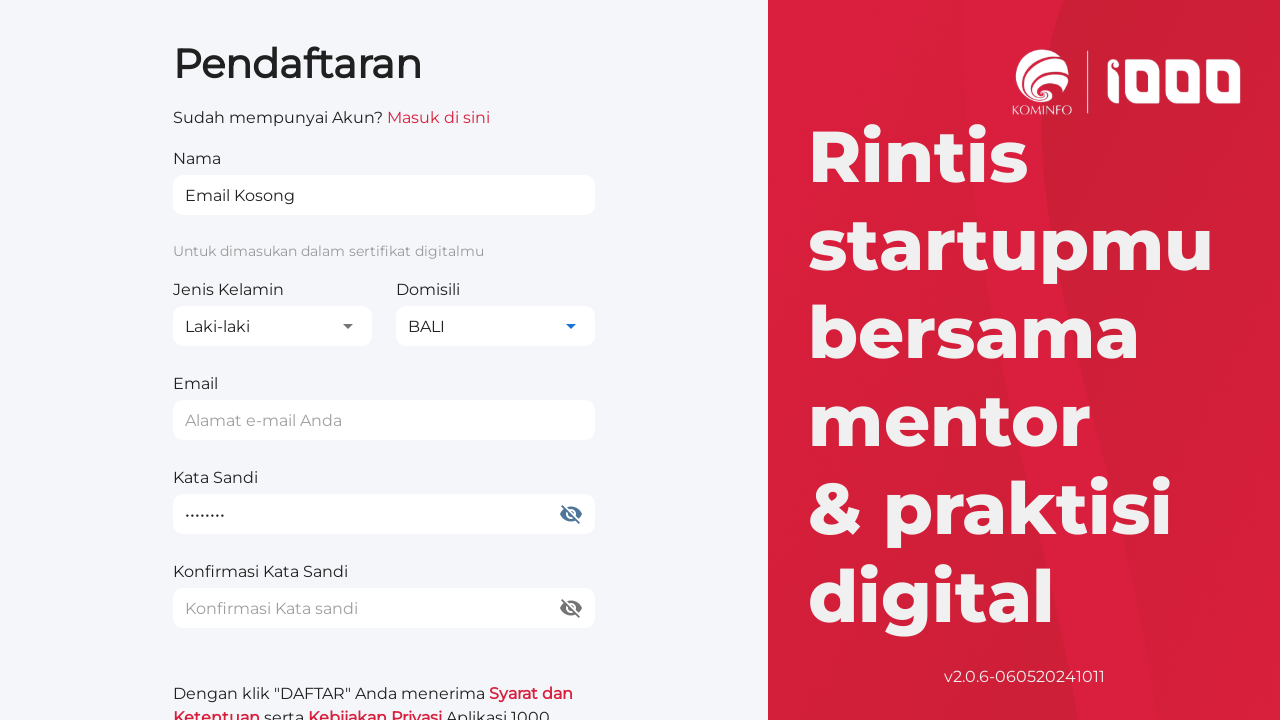

Filled confirm password field with 'cobacoba' on internal:attr=[placeholder="Konfirmasi Kata sandi"i]
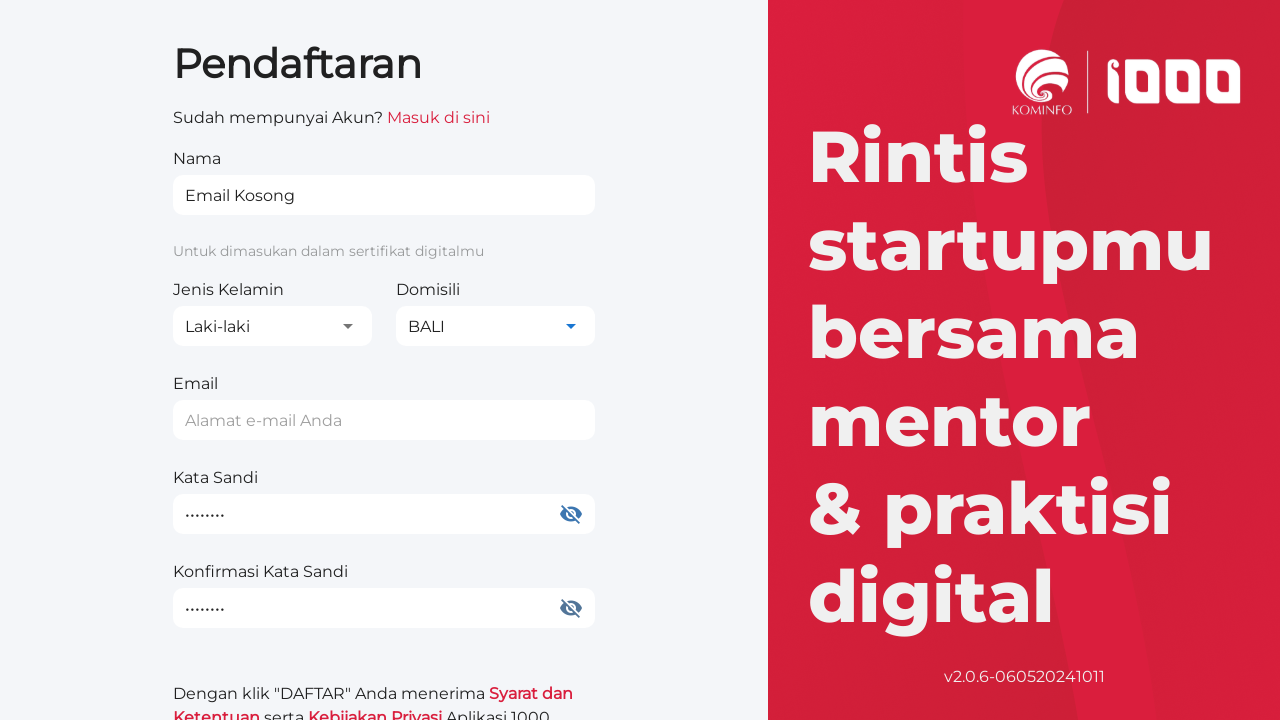

Clicked register button to submit form with empty email at (384, 698) on internal:role=button[name="Daftar"i]
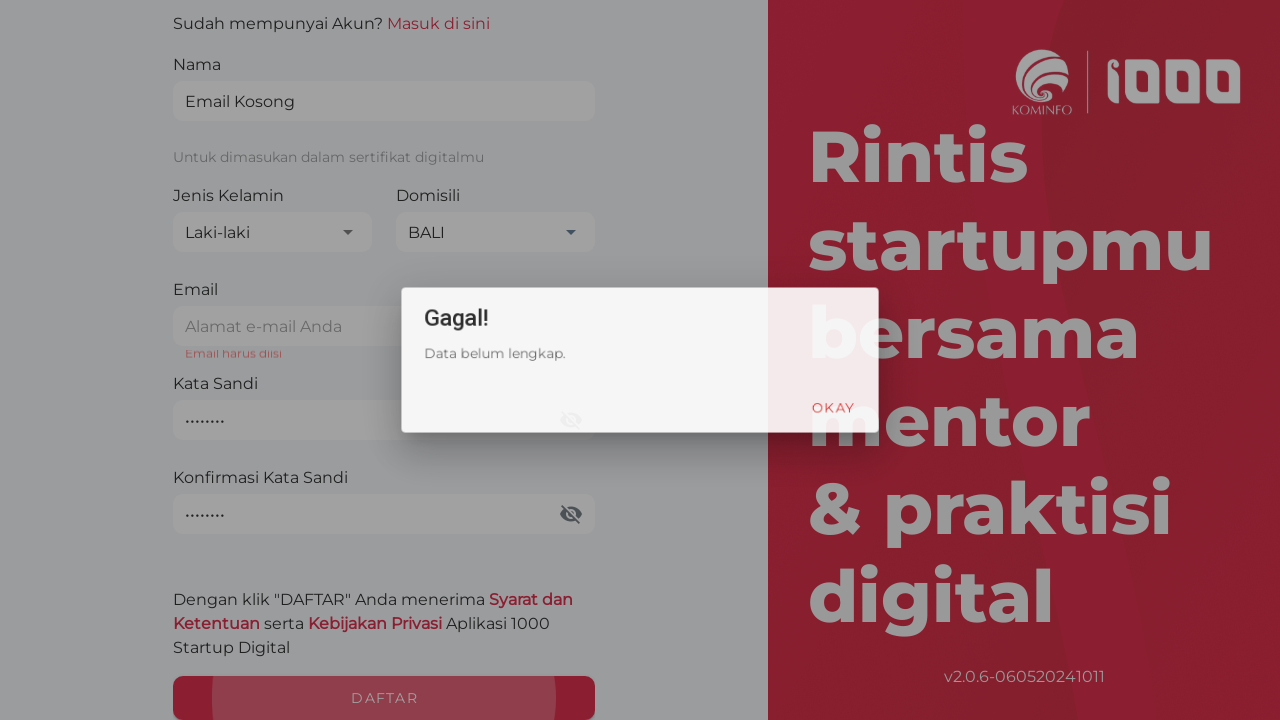

Verified error message 'Data belum lengkap.' appeared for incomplete data
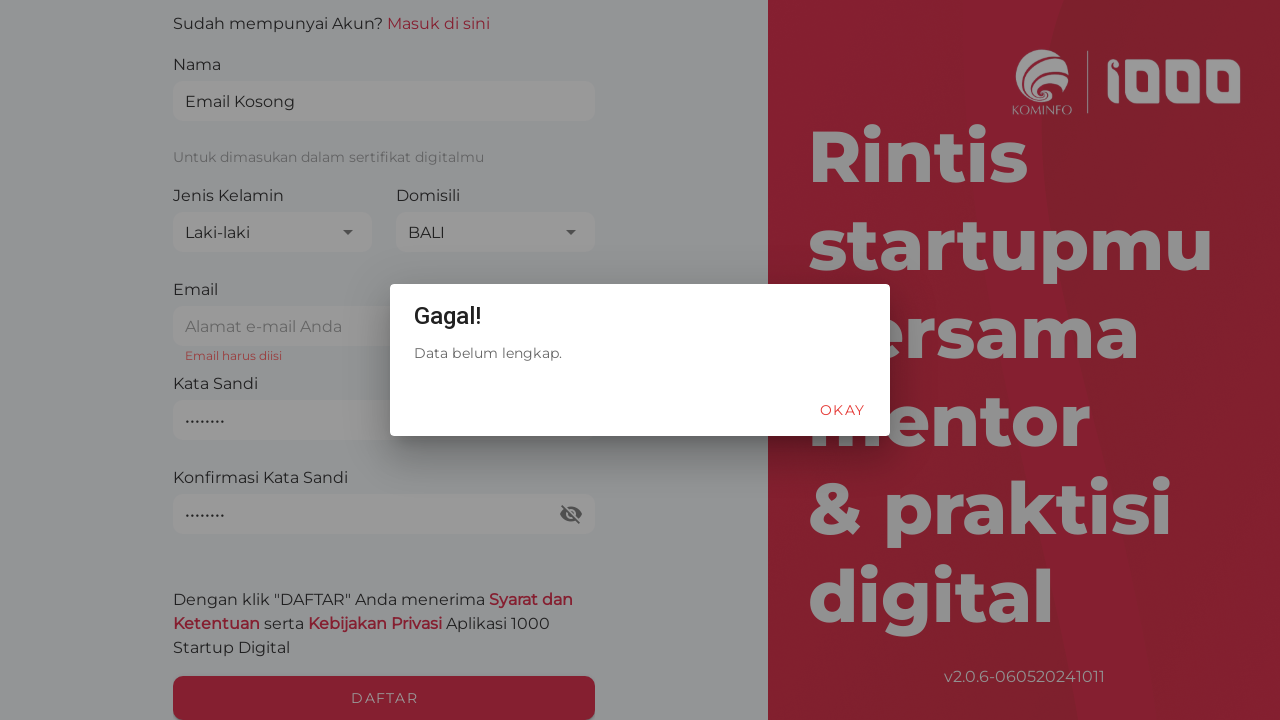

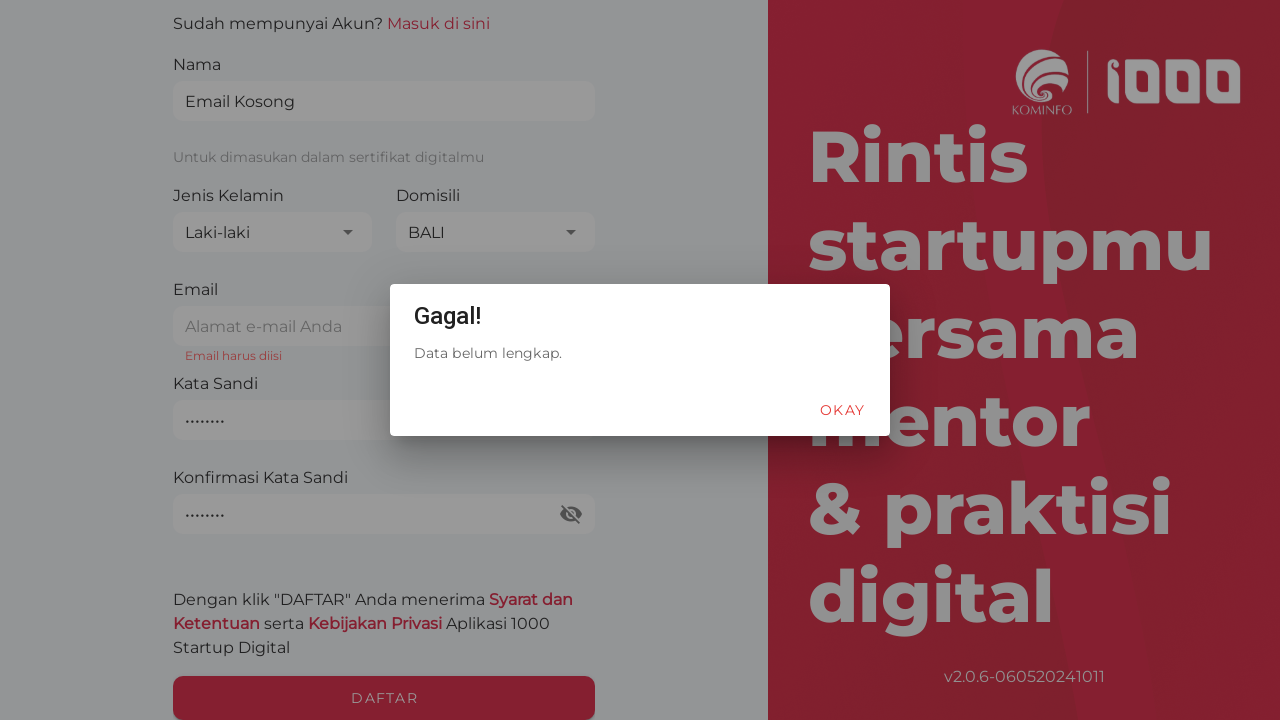